Tests the sorting dropdown functionality for products sorted by price from high to low

Starting URL: https://www.saucedemo.com/

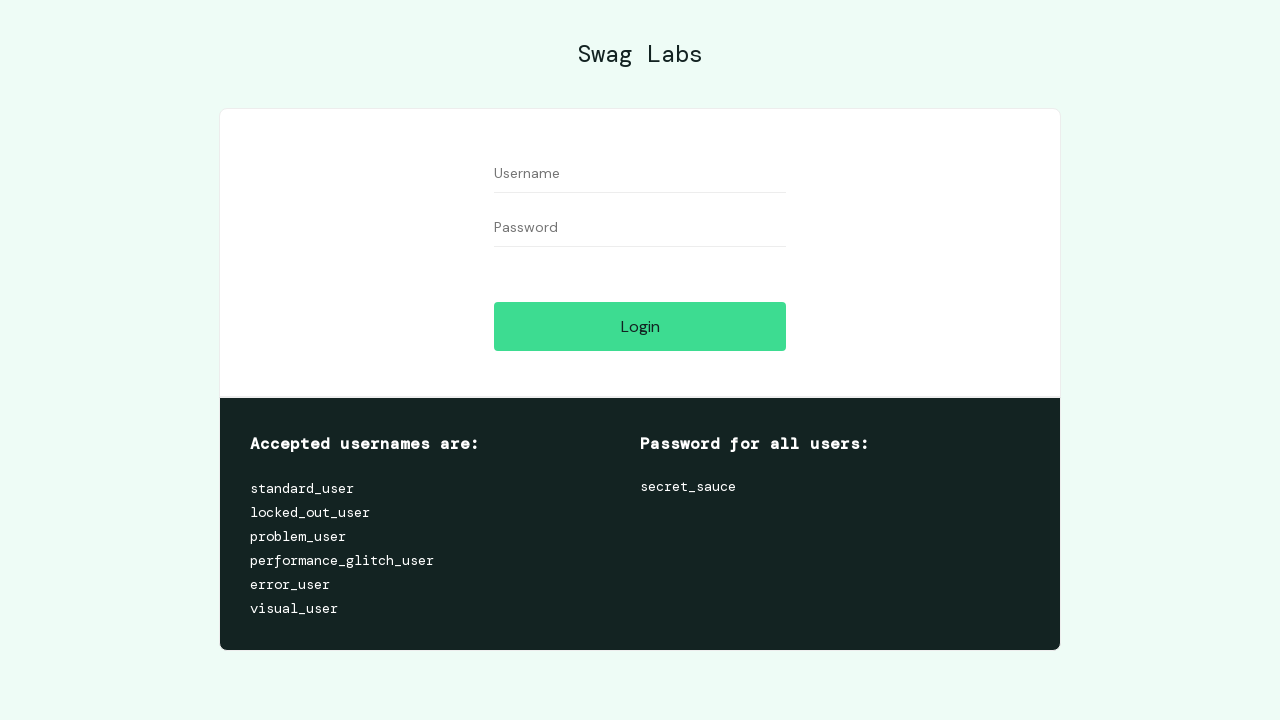

Filled username field with 'standard_user' on #user-name
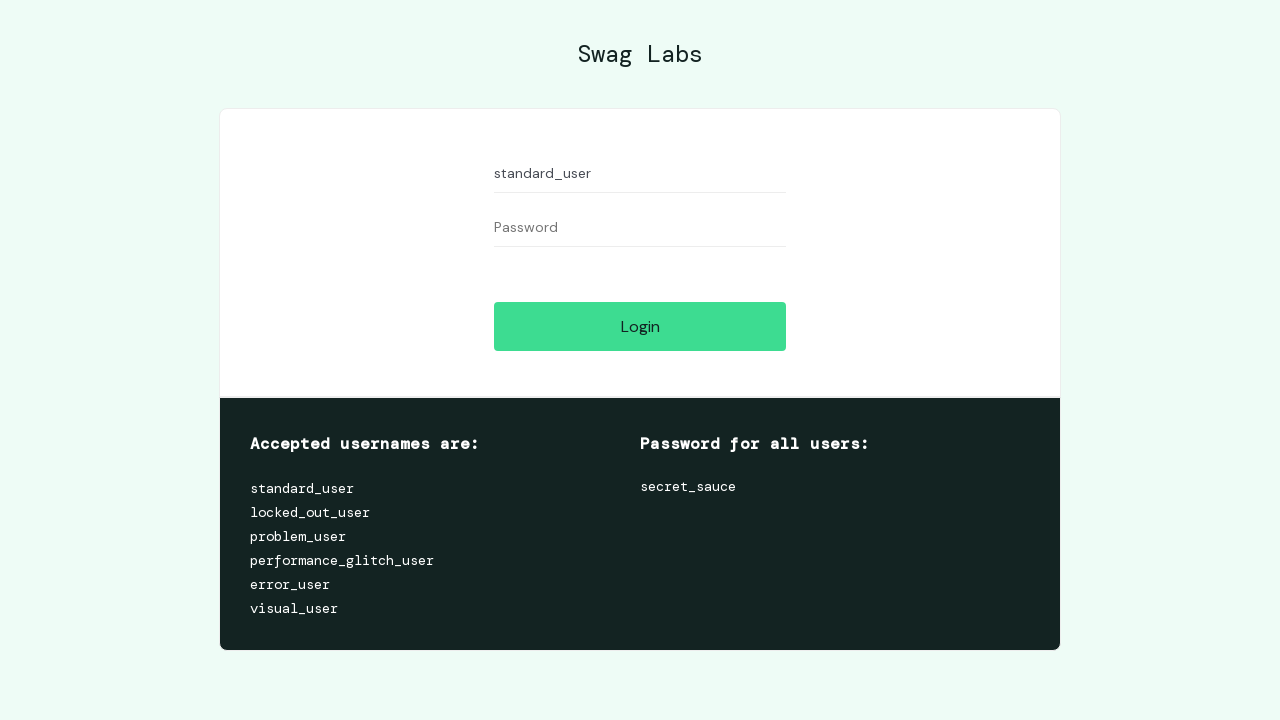

Filled password field with 'secret_sauce' on #password
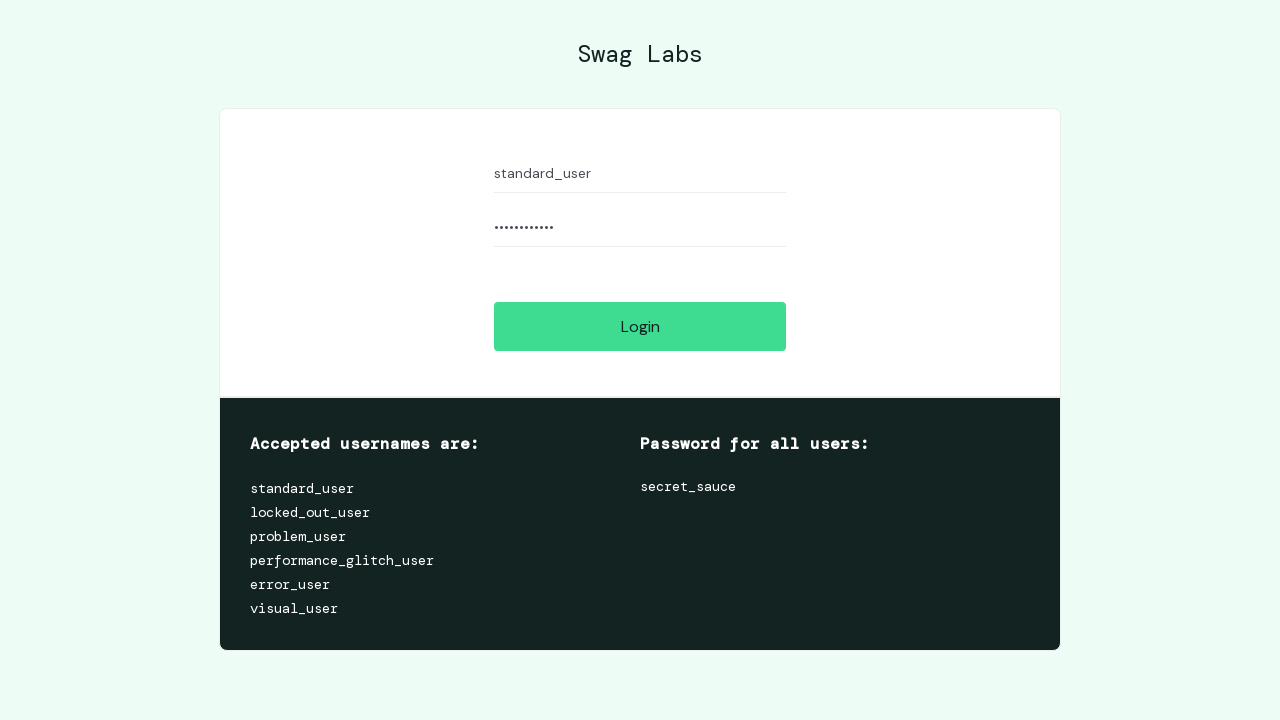

Clicked login button at (640, 326) on #login-button
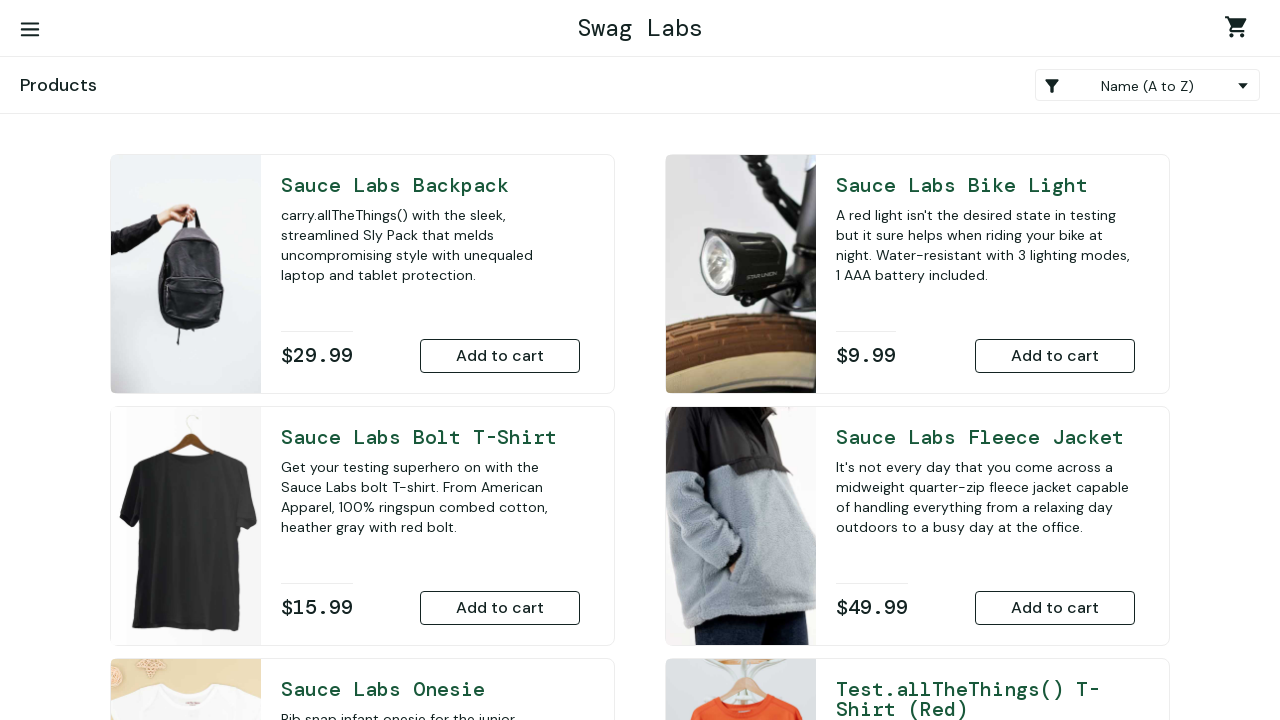

Selected sorting option 'Price (high to low)' from dropdown on select.product_sort_container
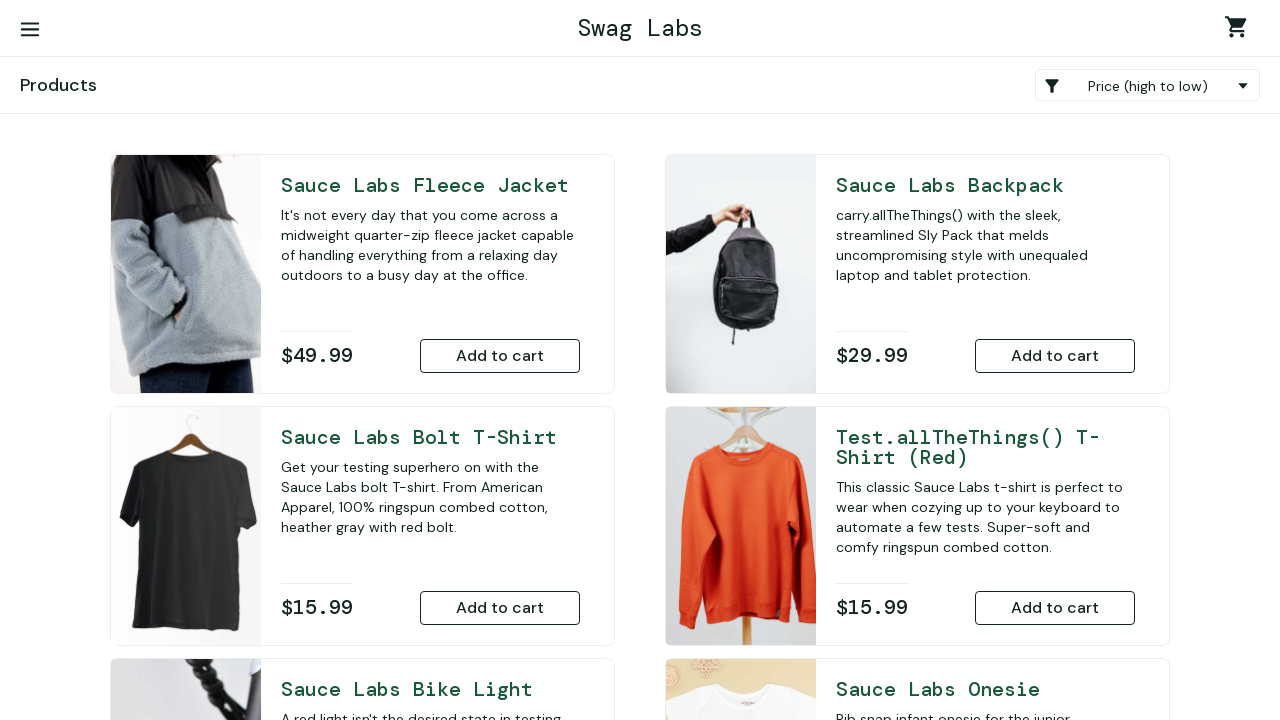

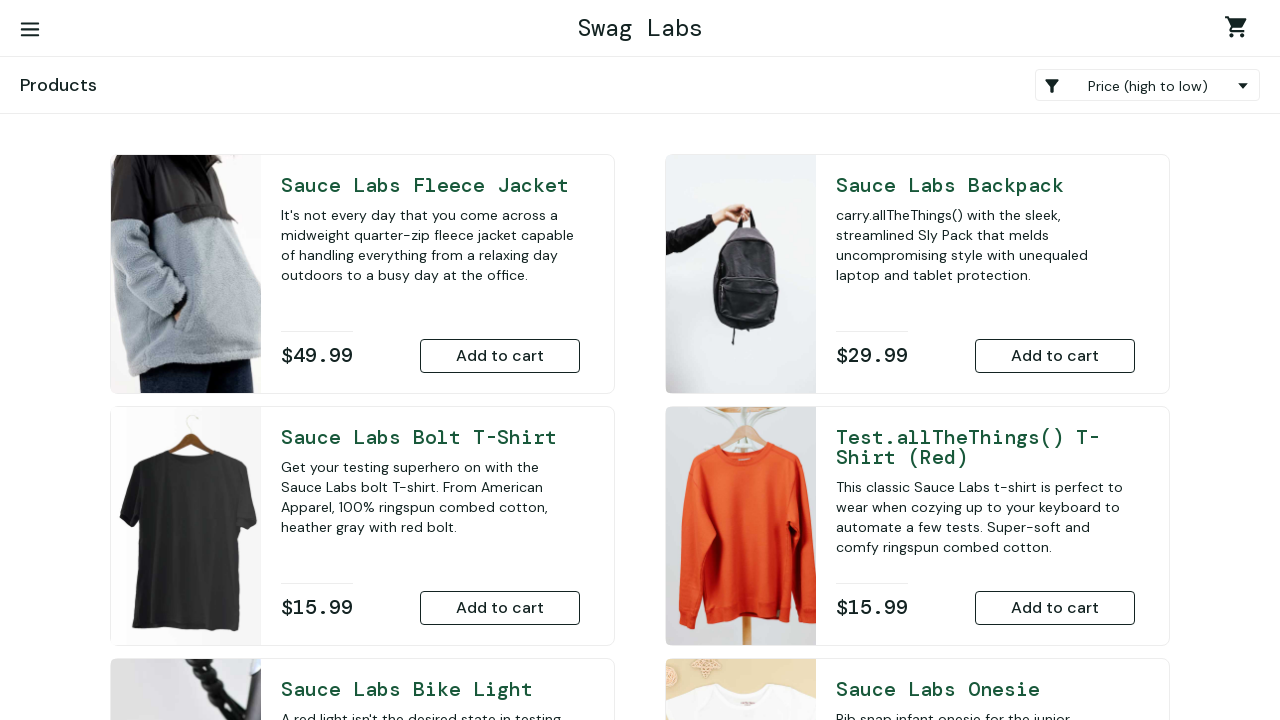